Tests entering text in a JavaScript prompt dialog and accepting it

Starting URL: https://automationfc.github.io/basic-form/index.html

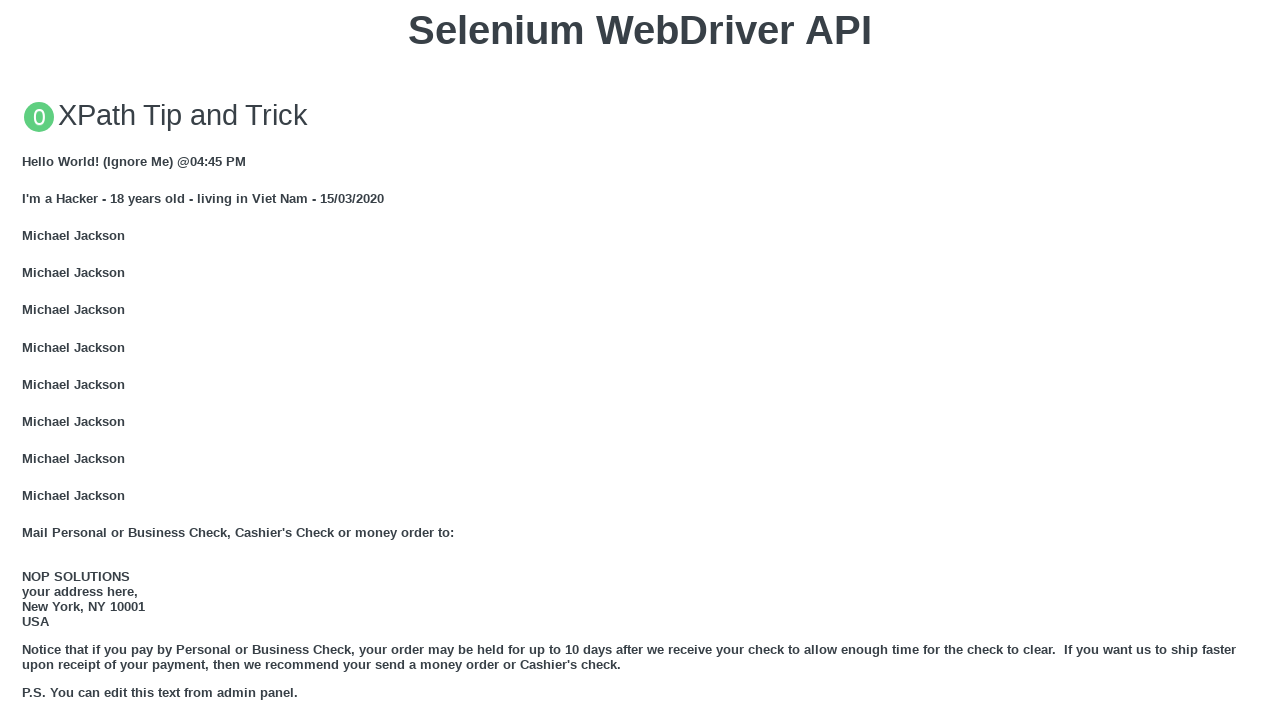

Set up dialog handler to accept prompt with text 'Selenium Webdriver'
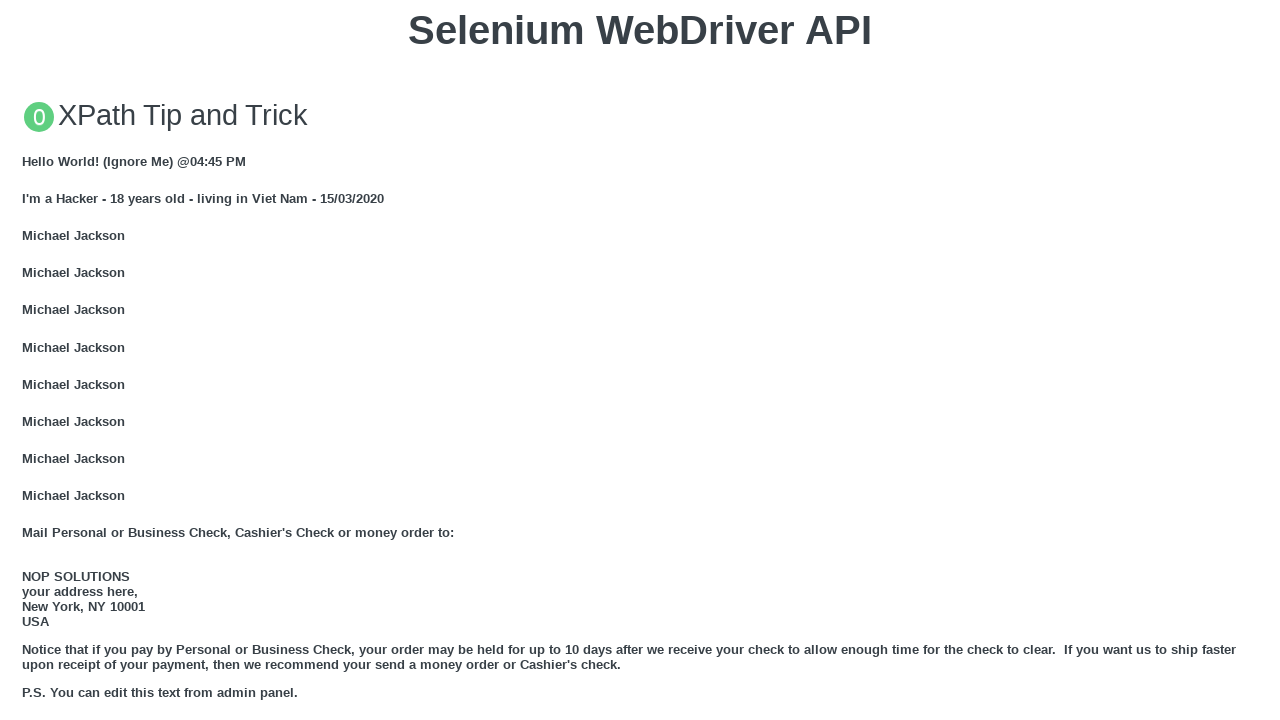

Clicked 'Click for JS Prompt' button to trigger JavaScript prompt dialog at (640, 360) on xpath=//button[text()='Click for JS Prompt']
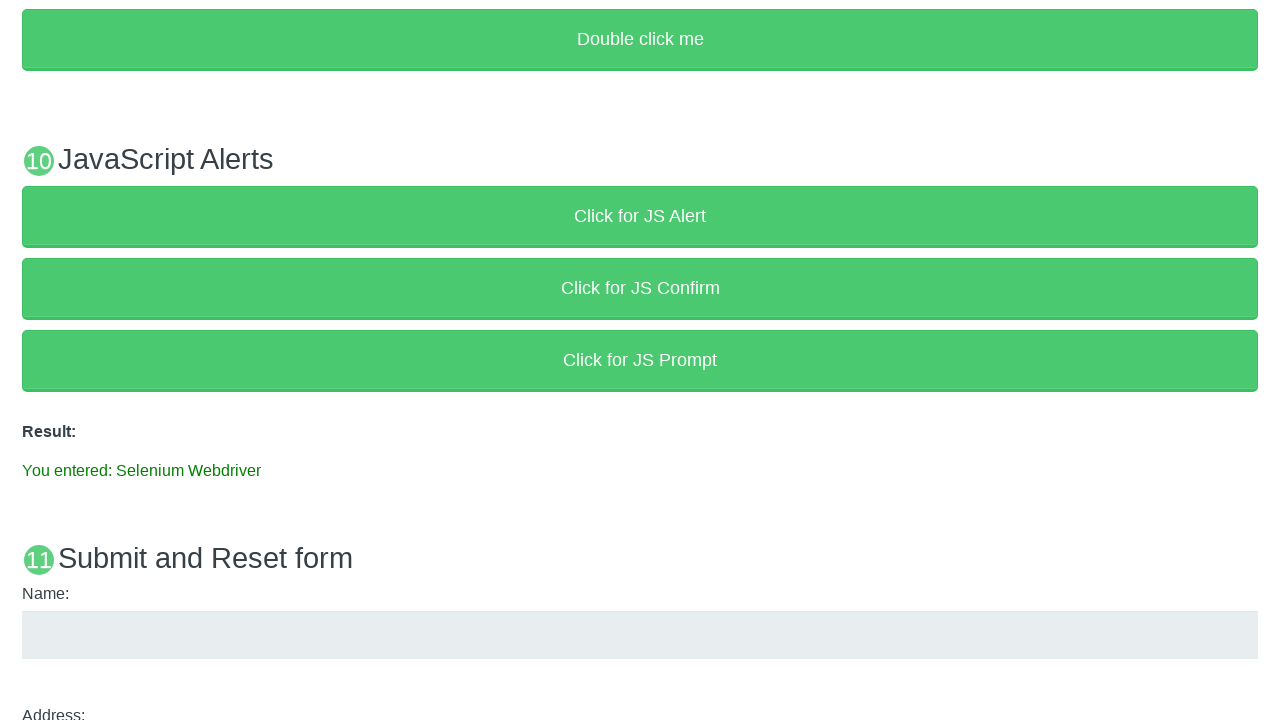

Result text element loaded and is visible
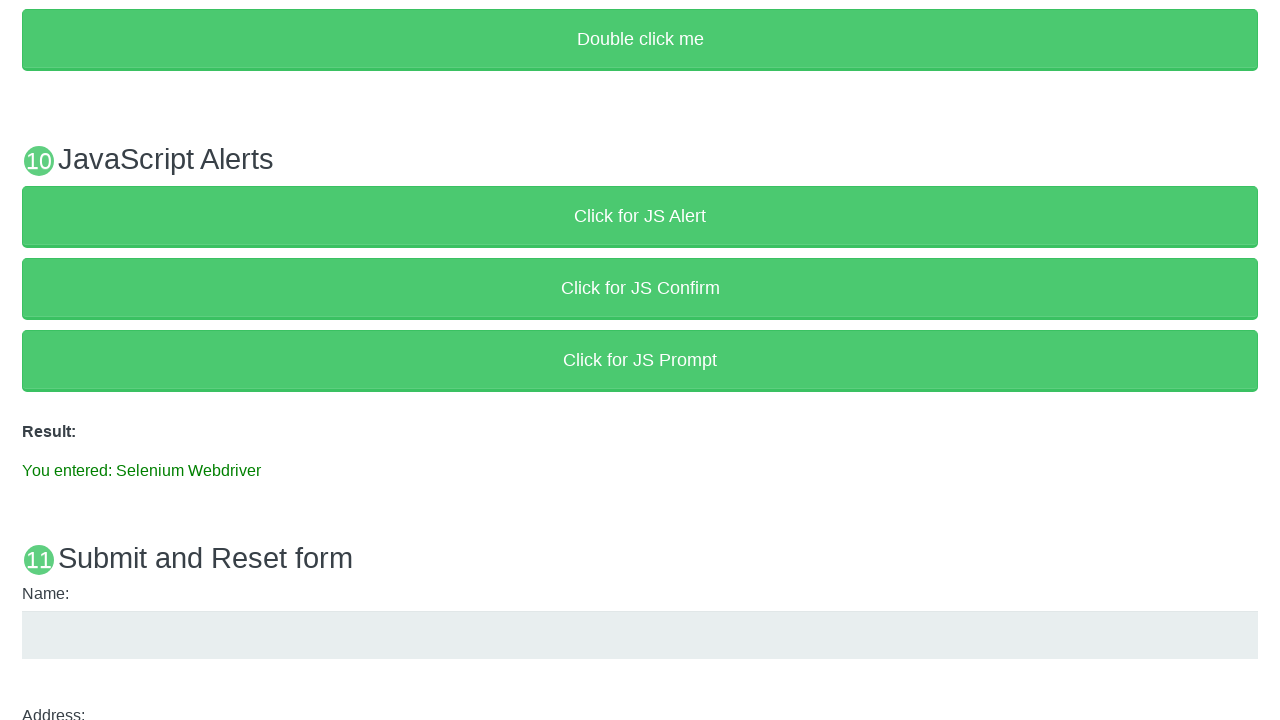

Verified result text contains 'You entered: Selenium Webdriver'
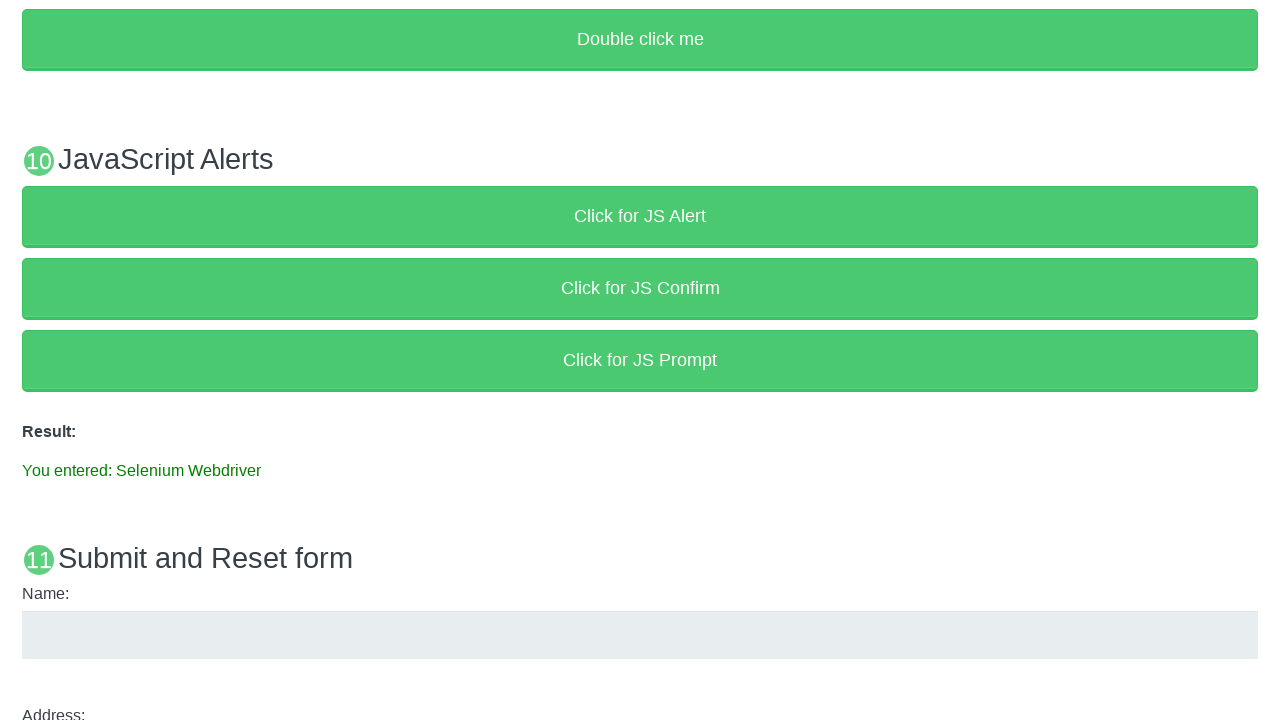

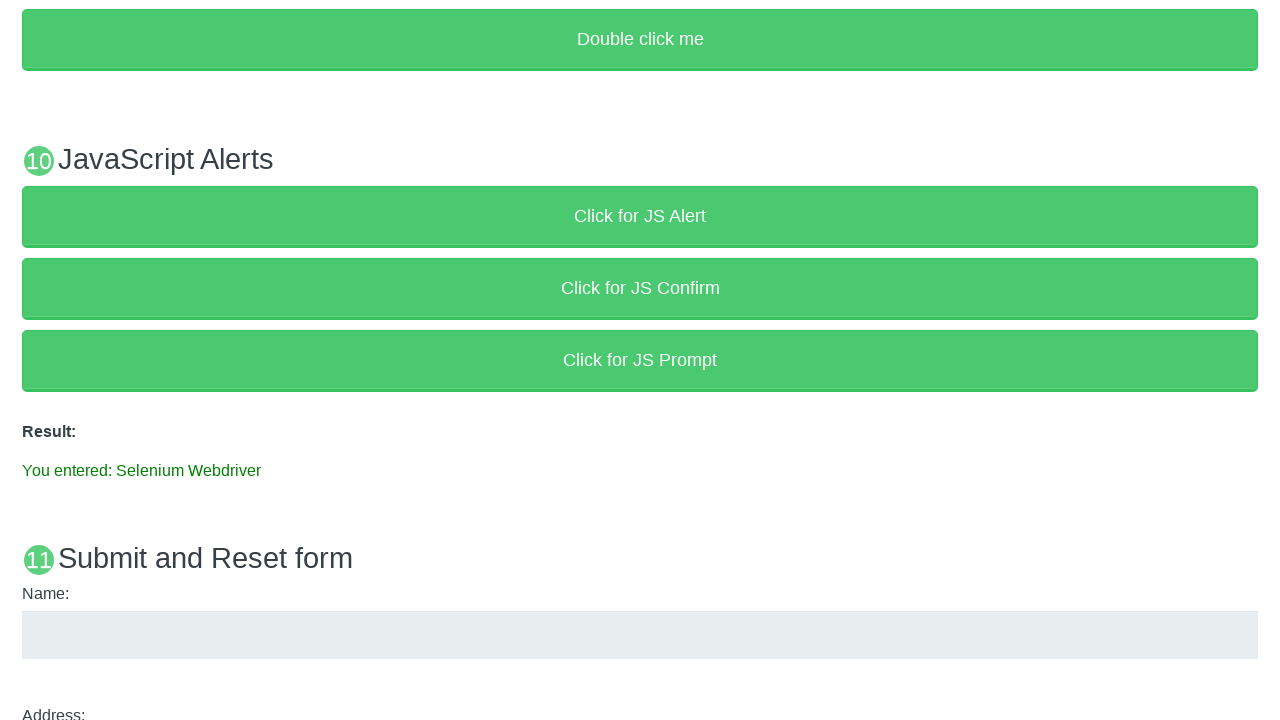